Tests the random user generator website by clicking on different data label tabs (name and email) to view user information

Starting URL: https://randomuser.me/

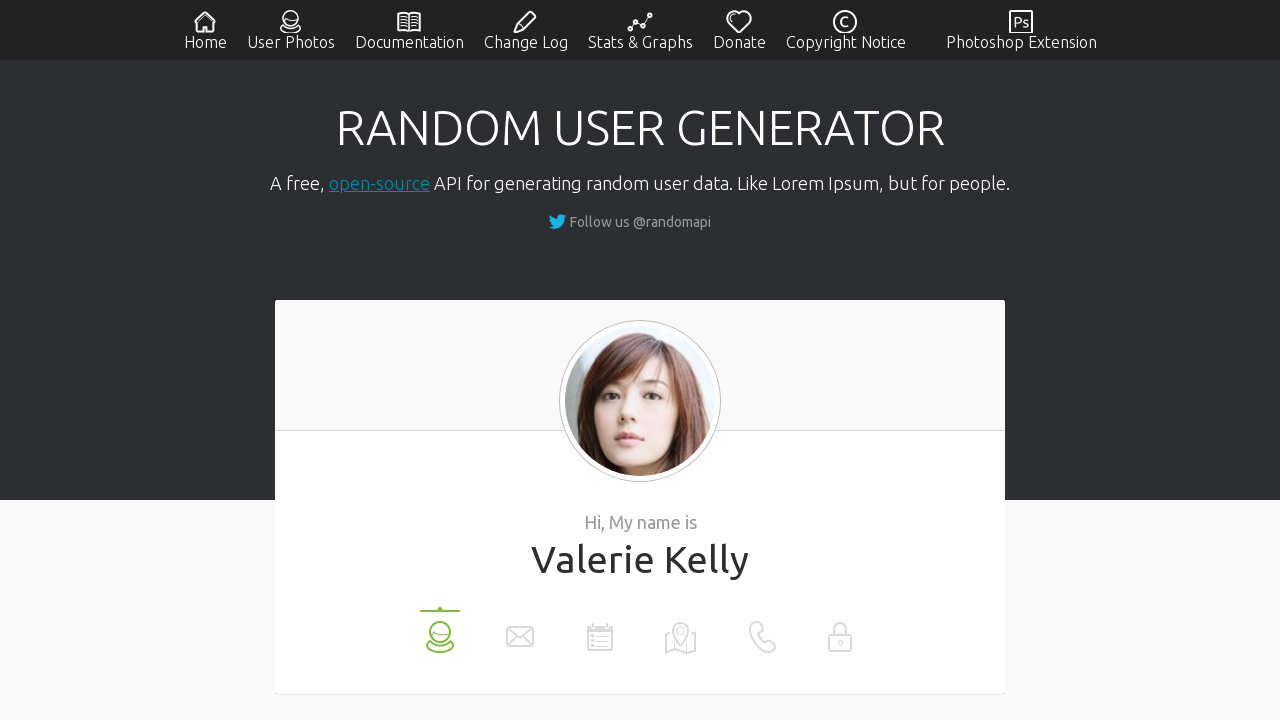

Clicked on the name tab to display user name at (440, 630) on li[data-label='name']
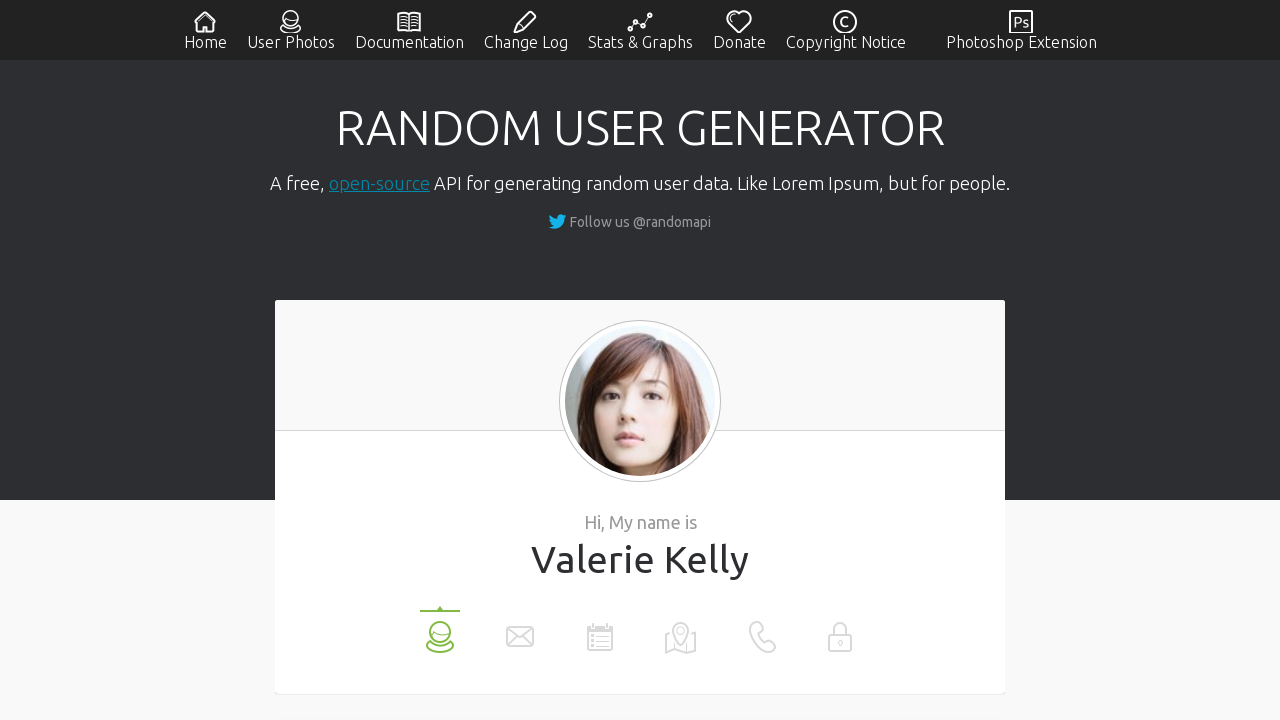

User name value loaded and displayed
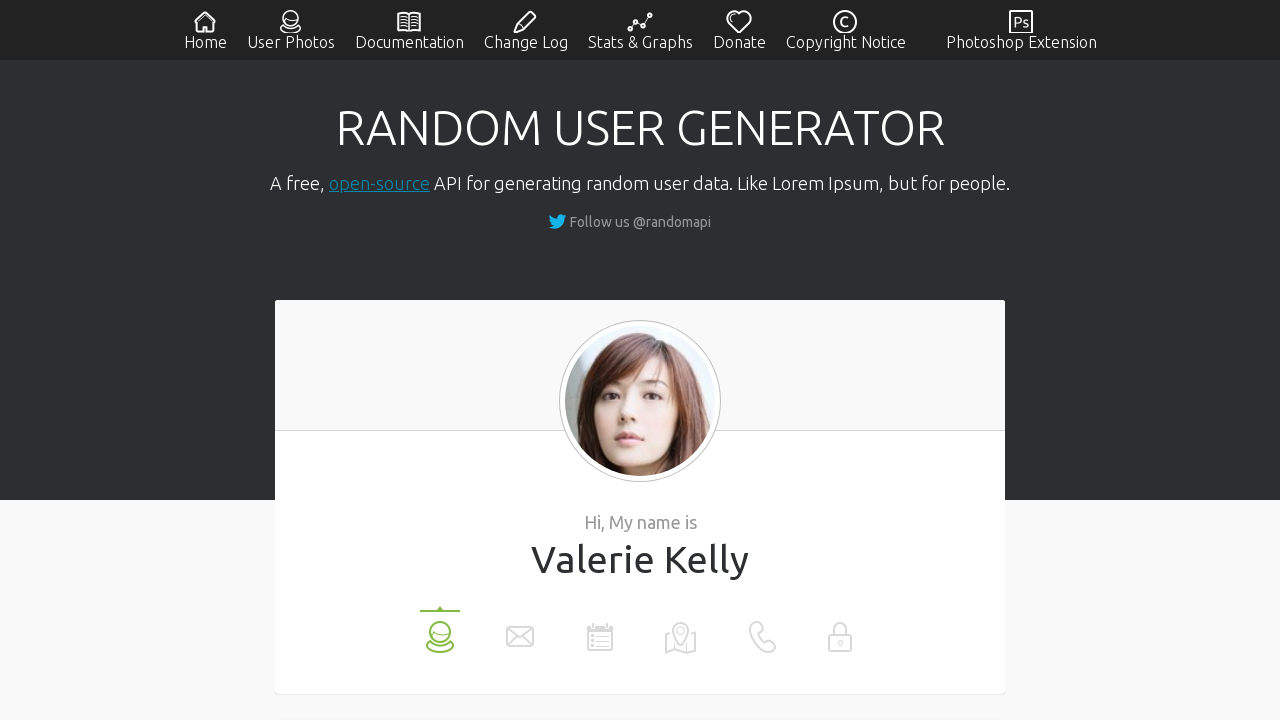

Clicked on the email tab to display email address at (520, 630) on li[data-label='email']
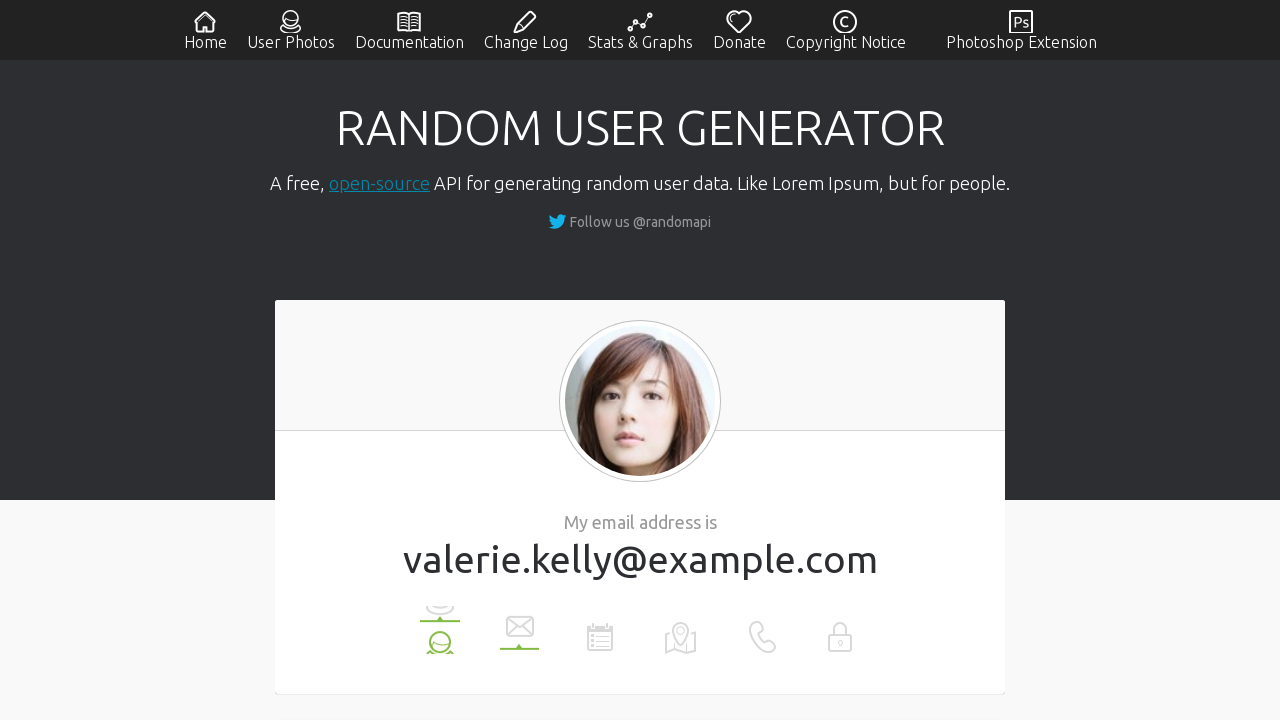

Email address value loaded and displayed
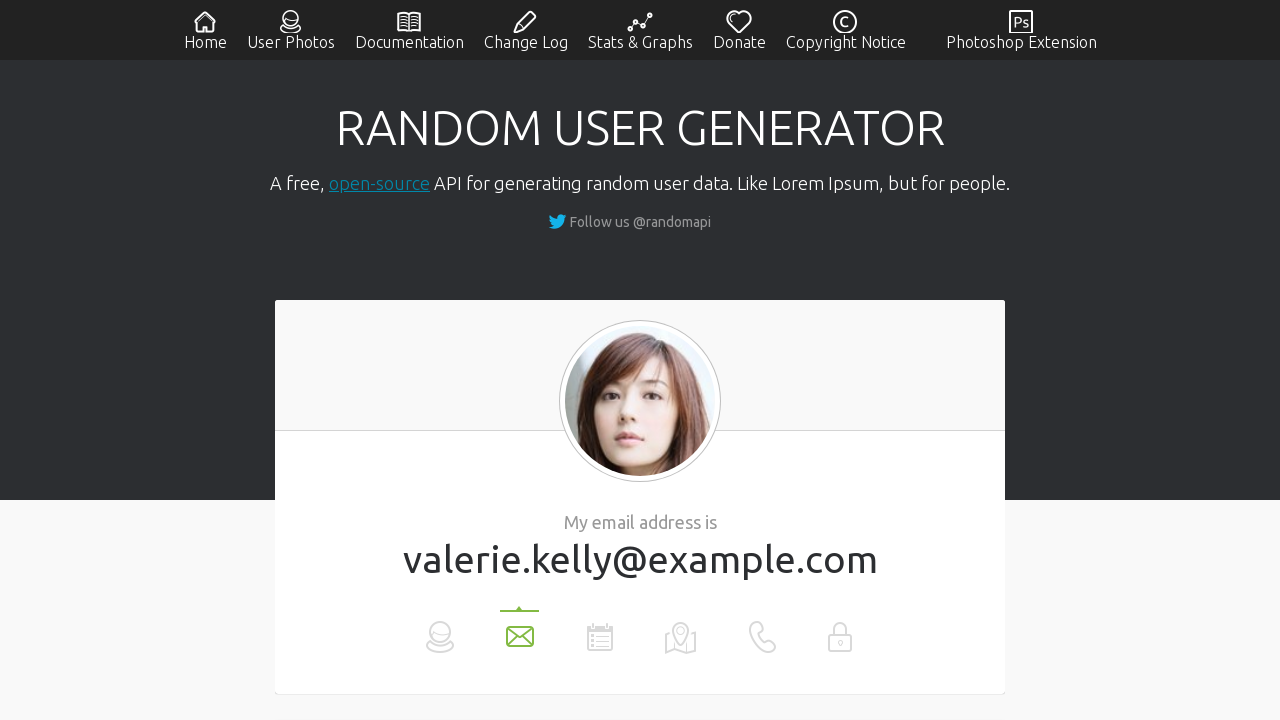

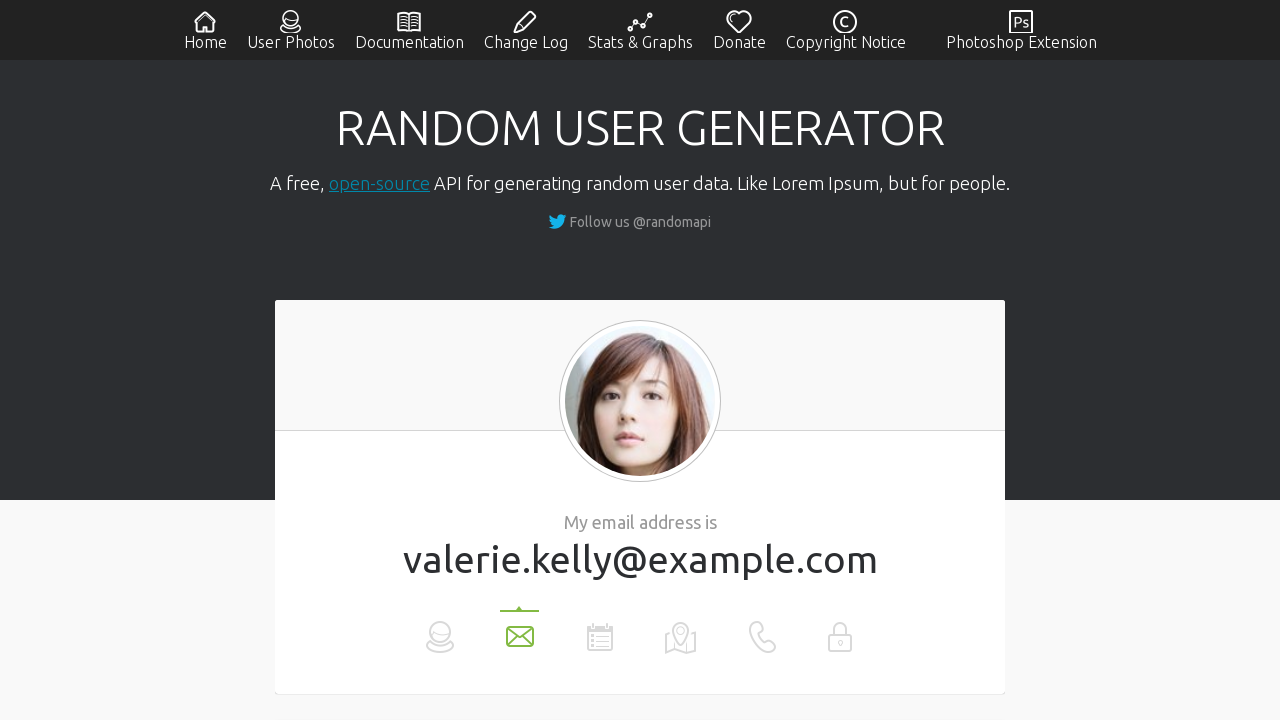